Tests search box validation by entering empty and special characters and verifying the page stays on the main URL

Starting URL: https://abs.firat.edu.tr/tr

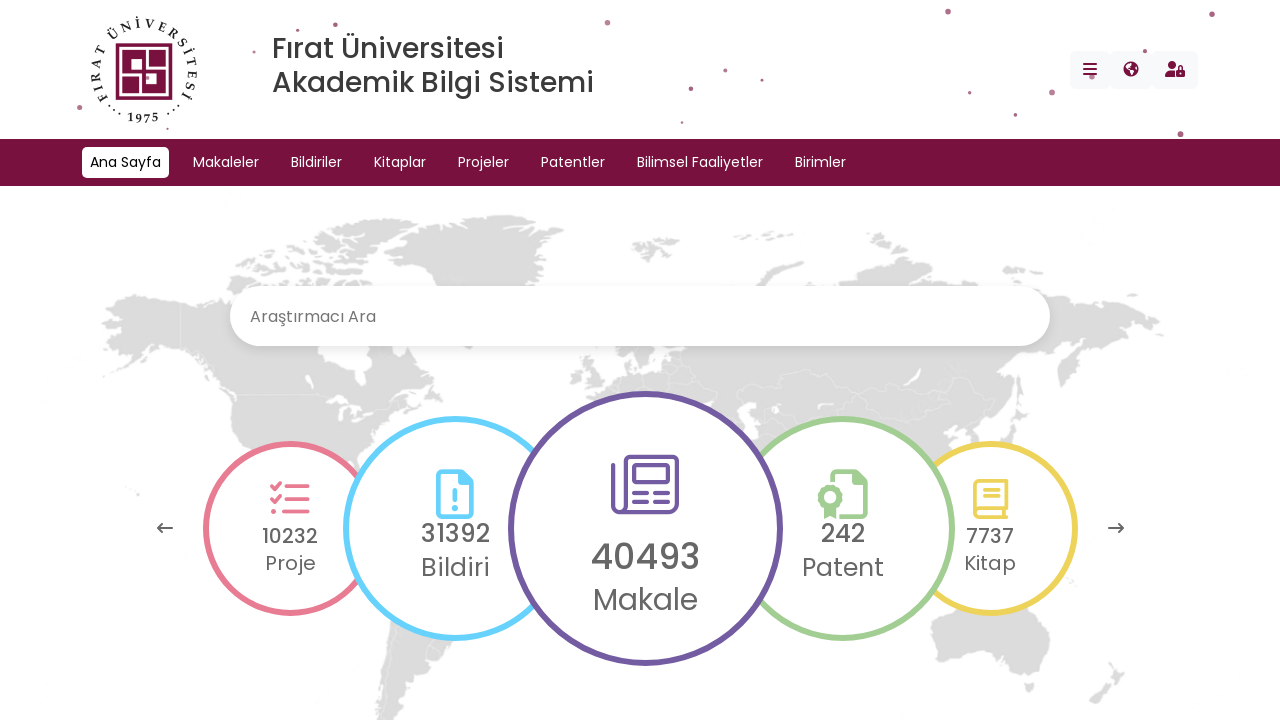

Set mobile viewport to 375x667
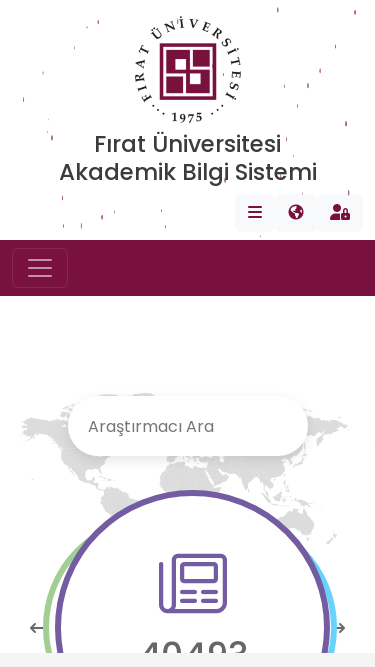

Filled search box with space character on #search
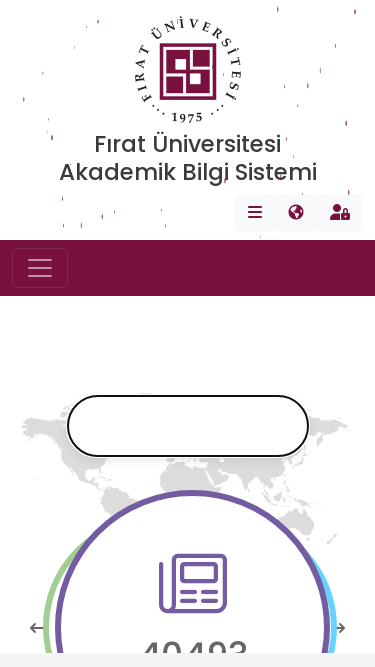

Pressed Enter in search box on #search
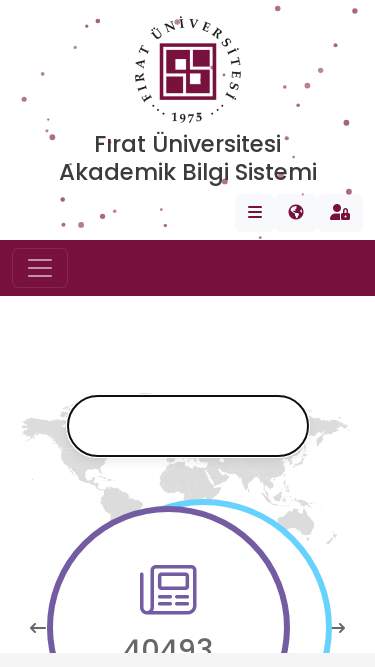

Verified URL remains at https://abs.firat.edu.tr/tr after space search
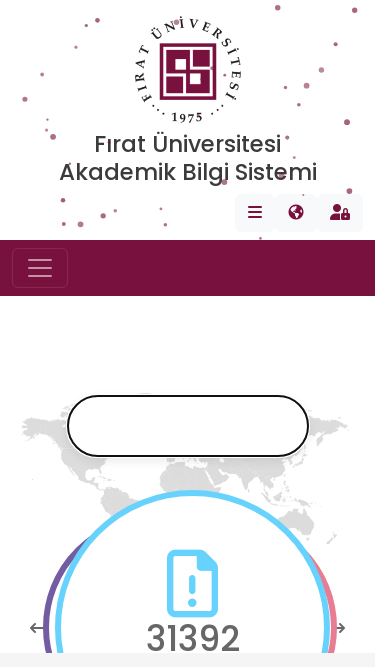

Filled search box with special characters './_*?' on #search
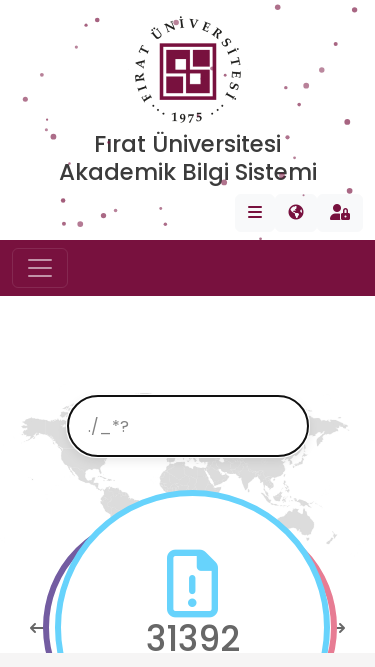

Pressed Enter in search box with special characters on #search
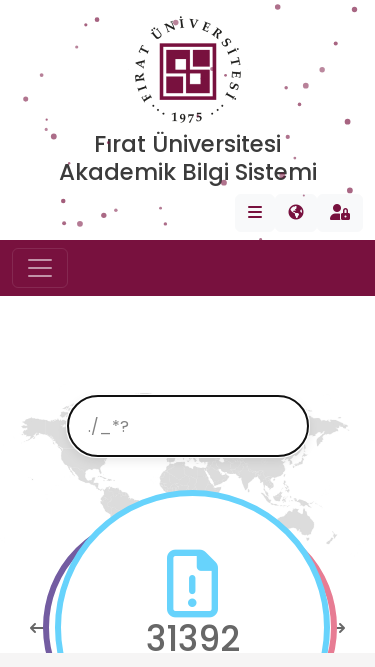

Cleared search box on #search
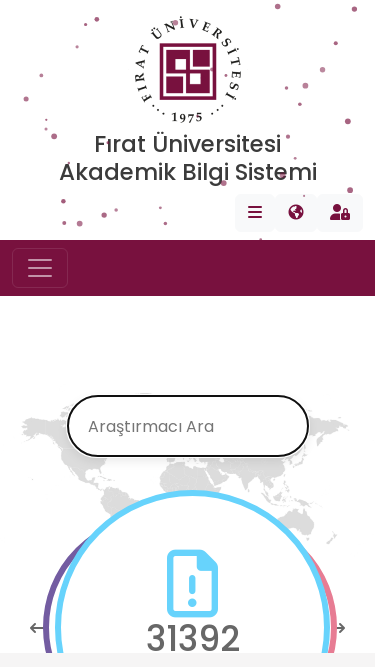

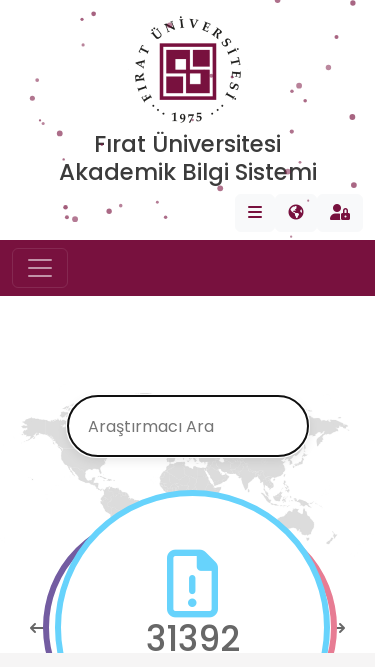